Tests click and hold mouse interaction by selecting multiple items in a grid by dragging from the first to the fourth element

Starting URL: https://jqueryui.com/resources/demos/selectable/display-grid.html

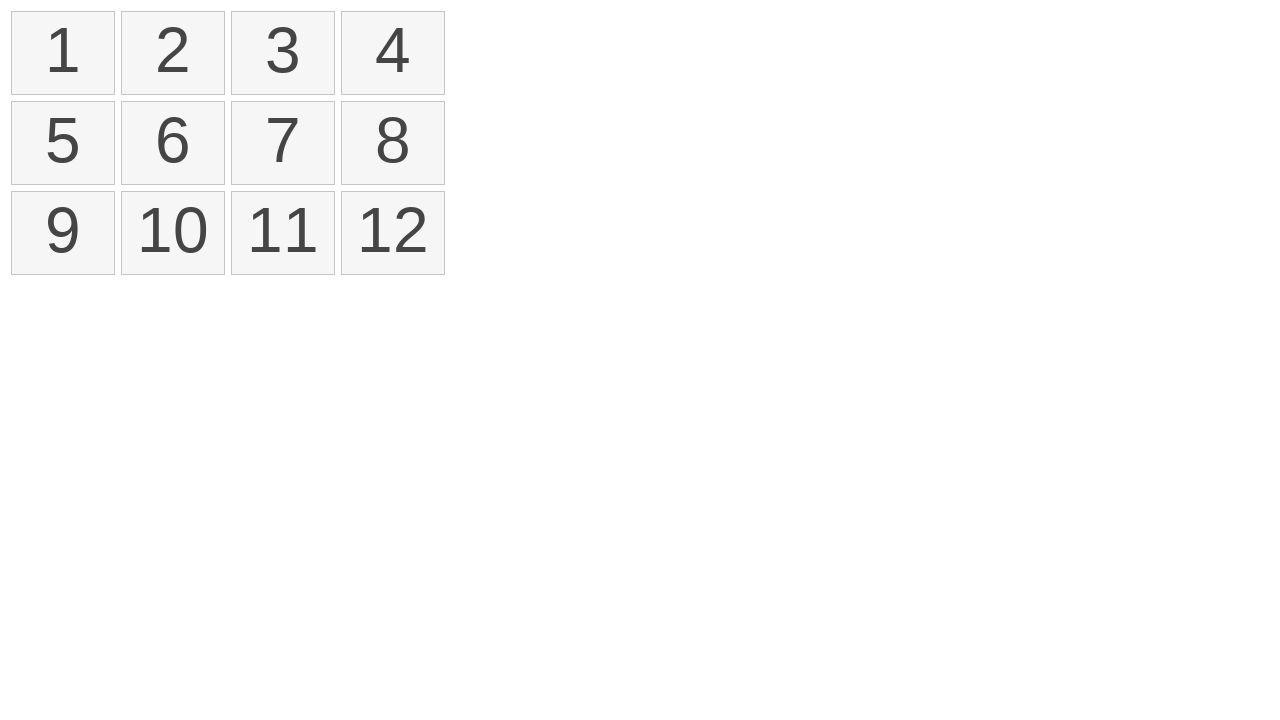

Located first item in selectable grid
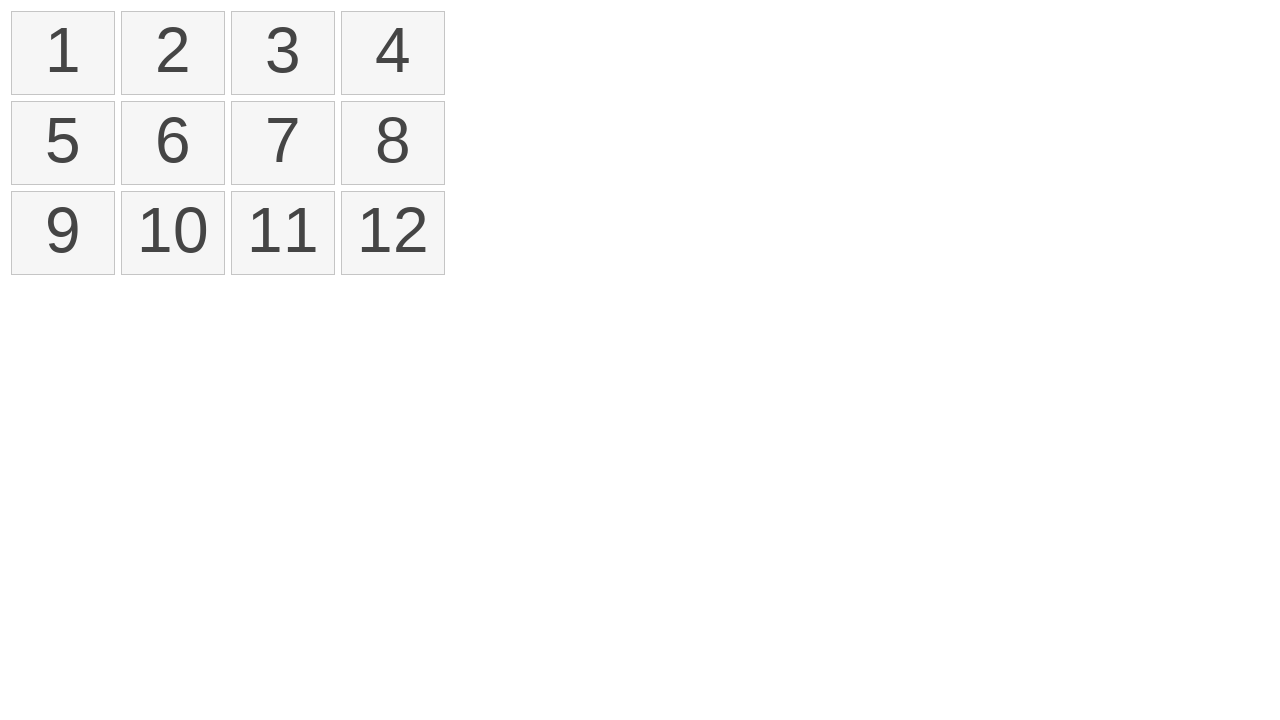

Located fourth item in selectable grid
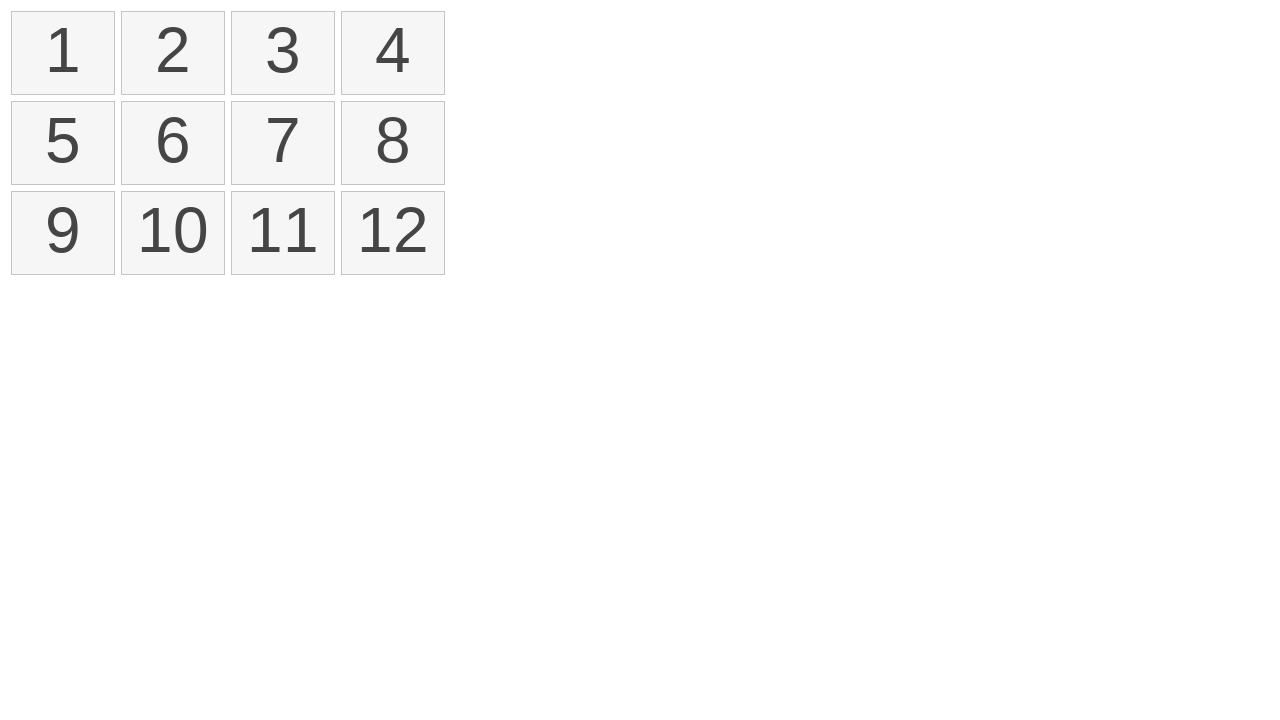

Retrieved bounding box of first item
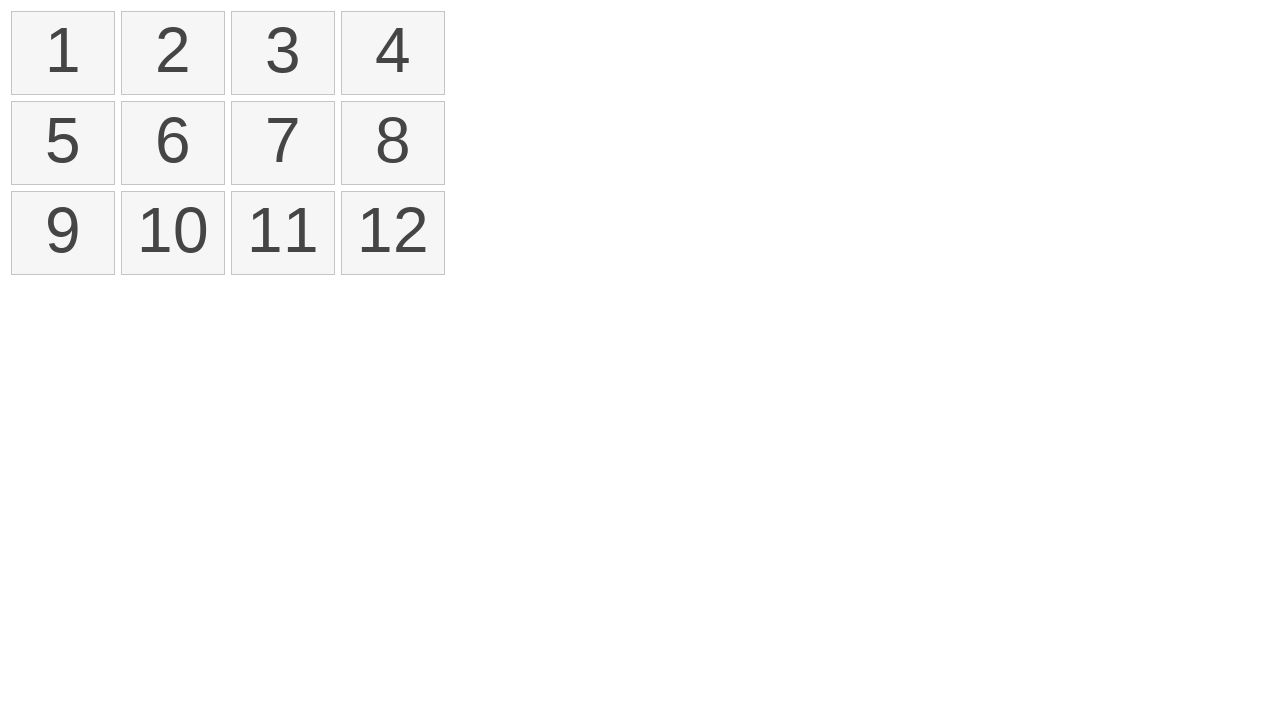

Retrieved bounding box of fourth item
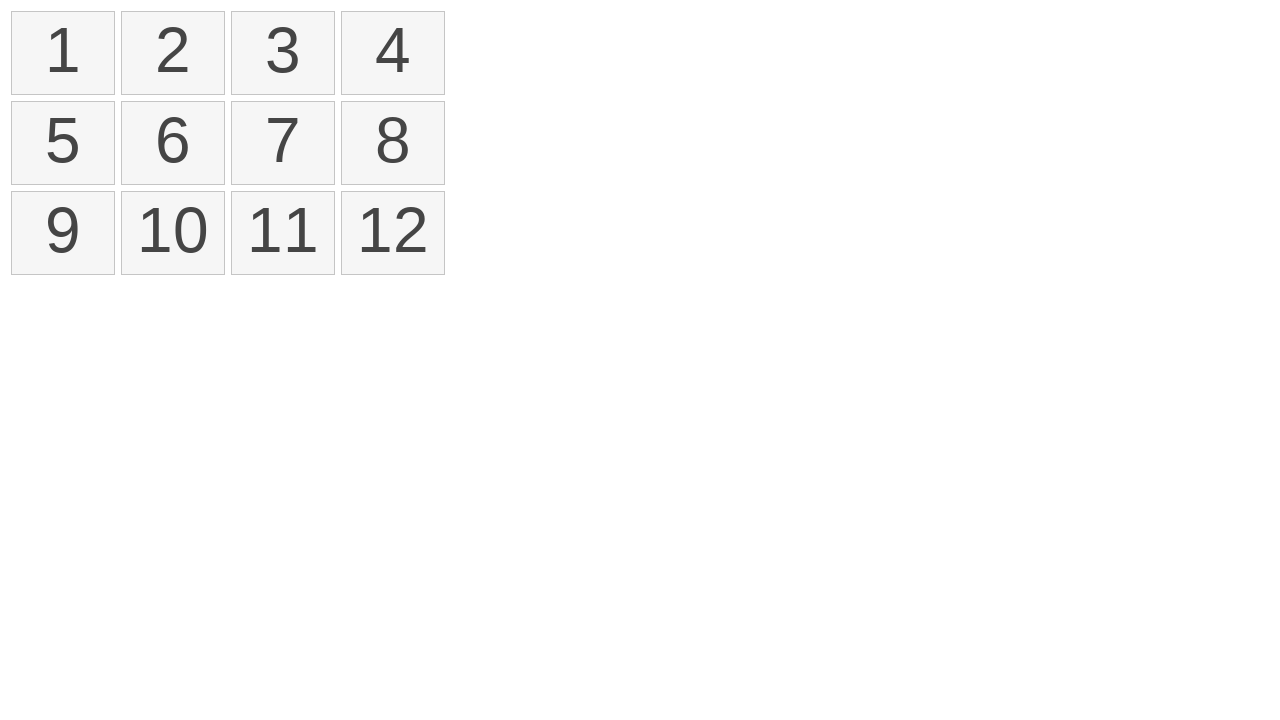

Moved mouse to center of first item at (63, 53)
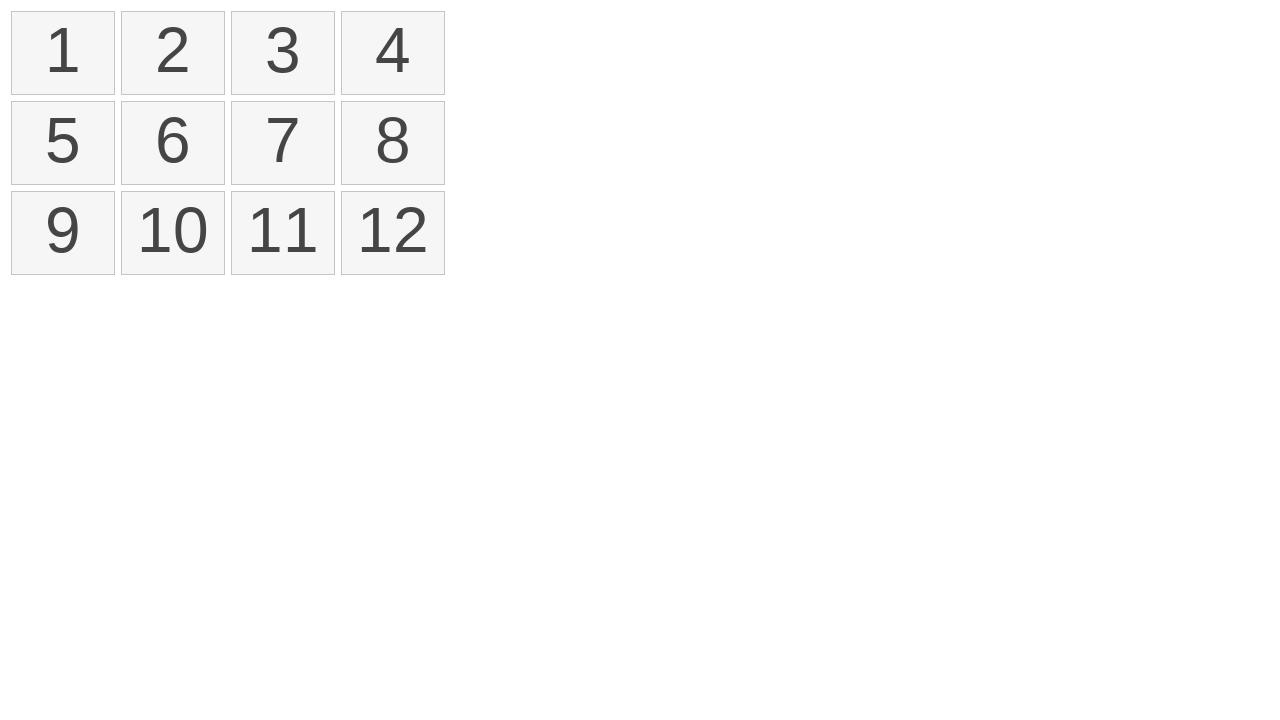

Pressed mouse button down on first item at (63, 53)
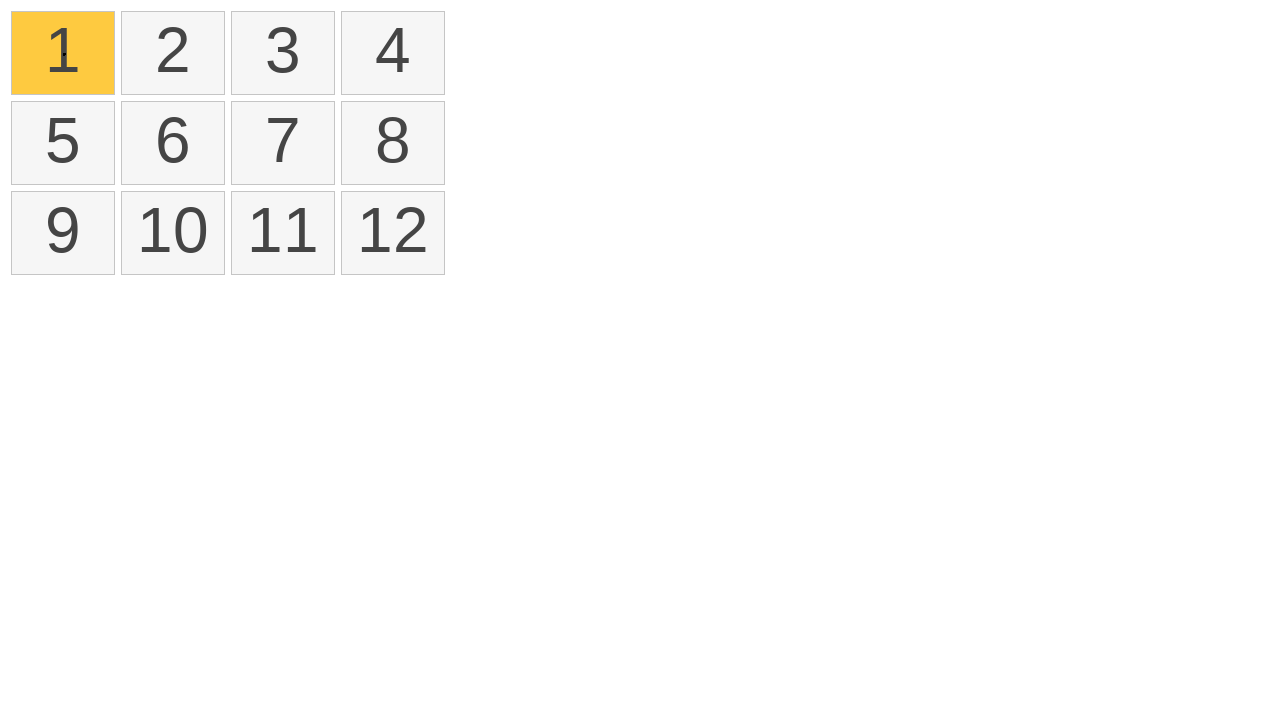

Dragged mouse to center of fourth item while holding button down at (393, 53)
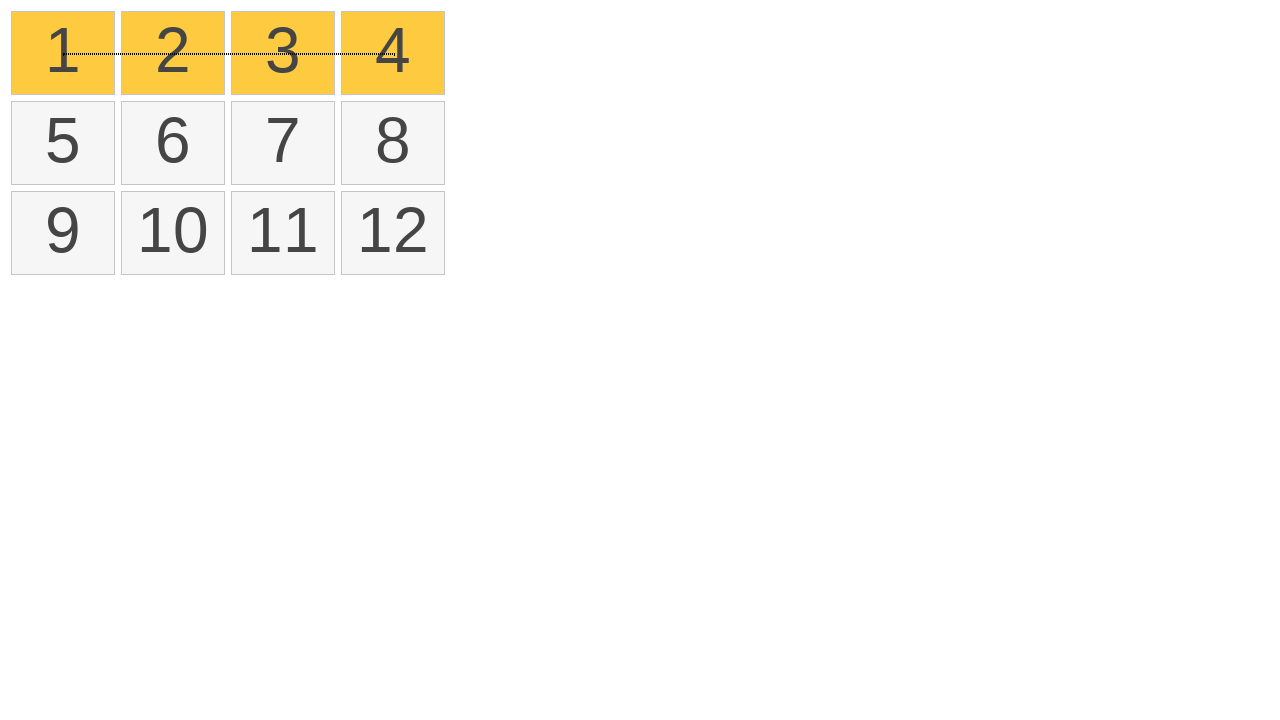

Released mouse button to complete drag selection at (393, 53)
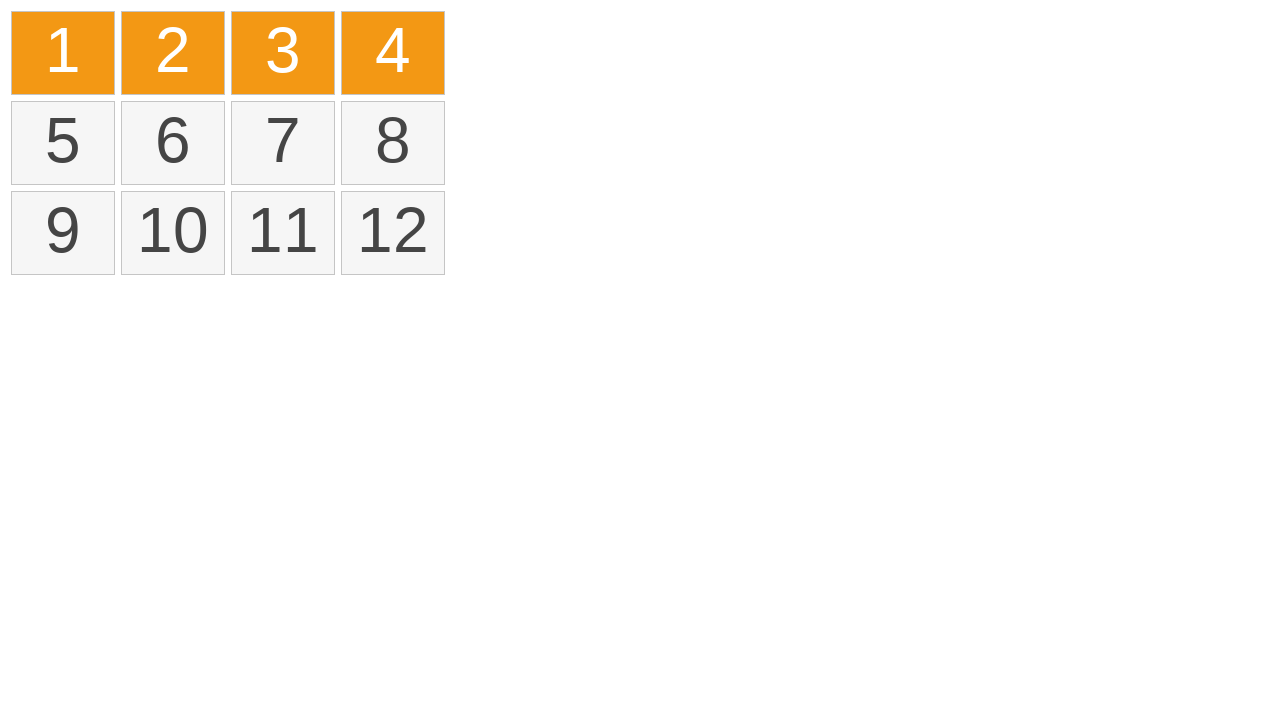

Verified that selected items are highlighted with ui-selected class
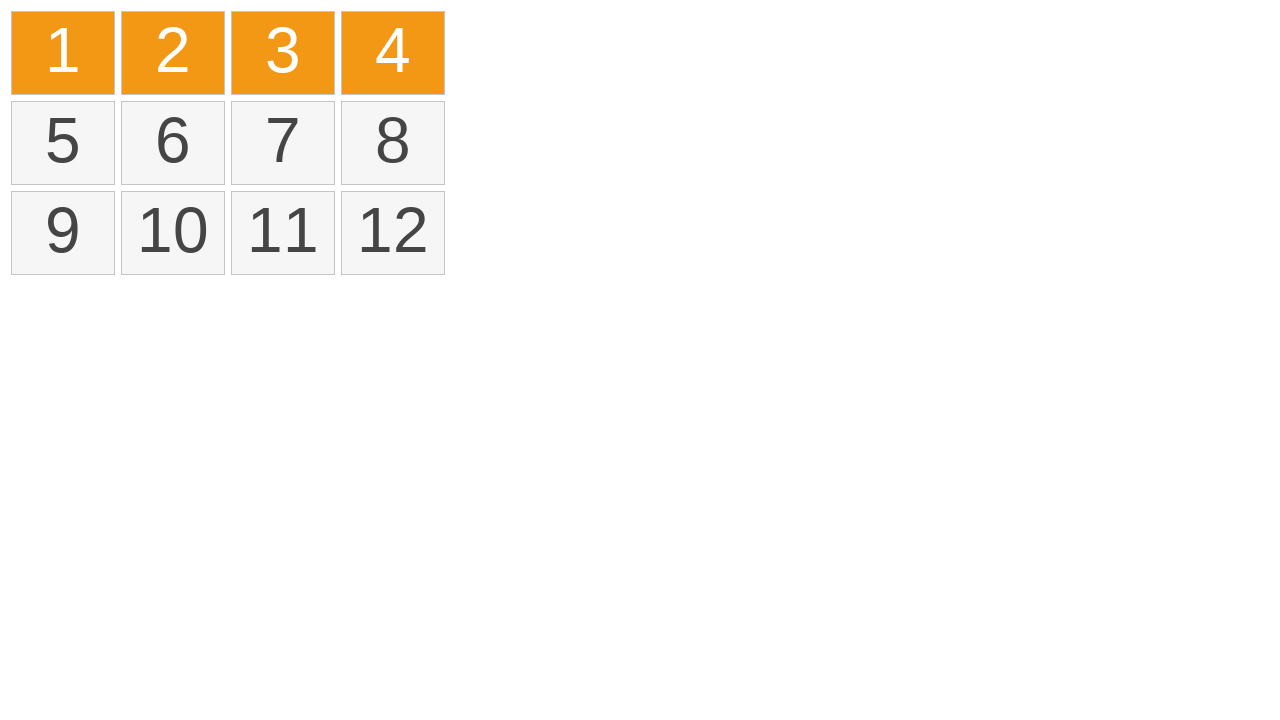

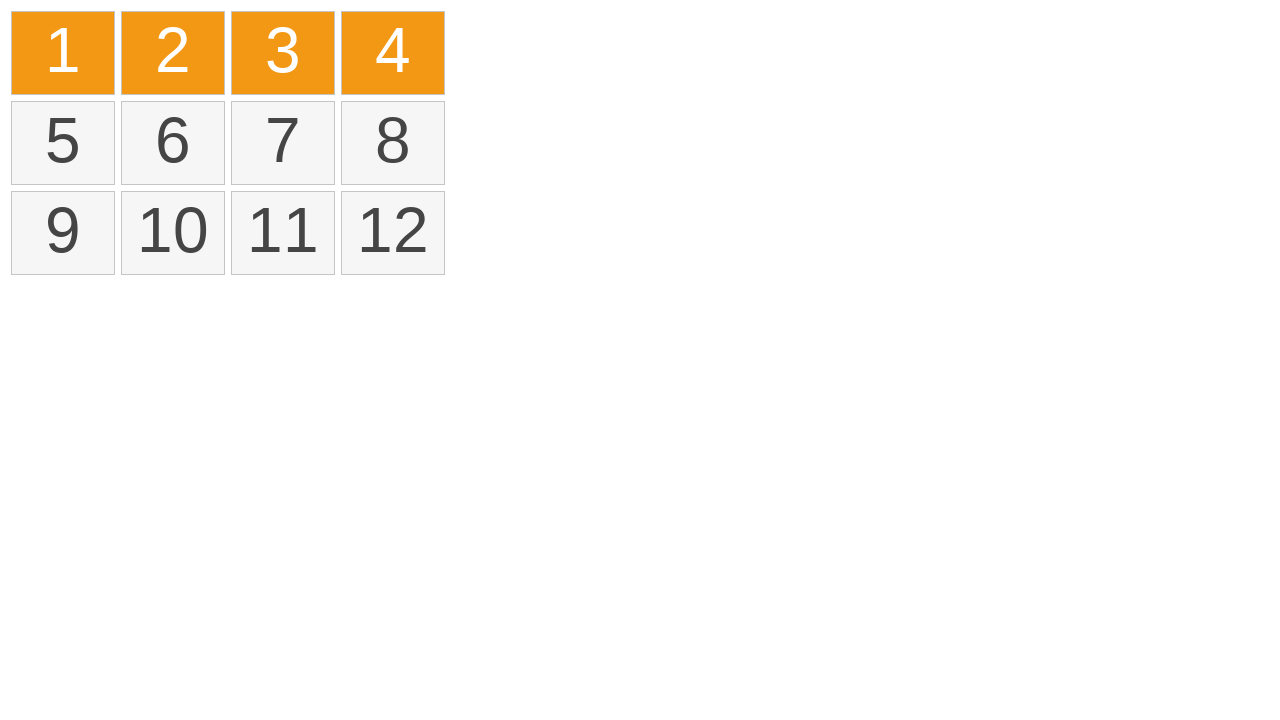